Tests TinyMCE rich text editor functionality by navigating menus to create a new document, changing paragraph format to Heading 1, and typing text into the editor iframe.

Starting URL: https://seleniumbase.io/tinymce/

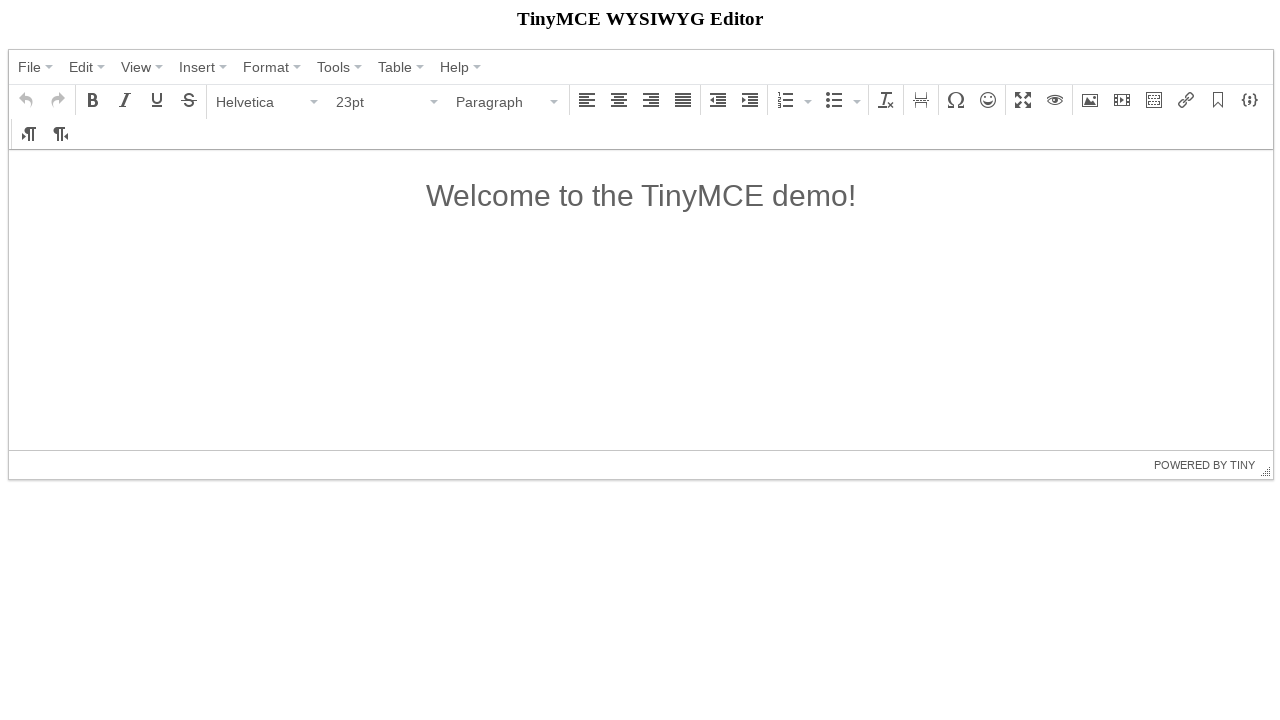

TinyMCE editor container loaded
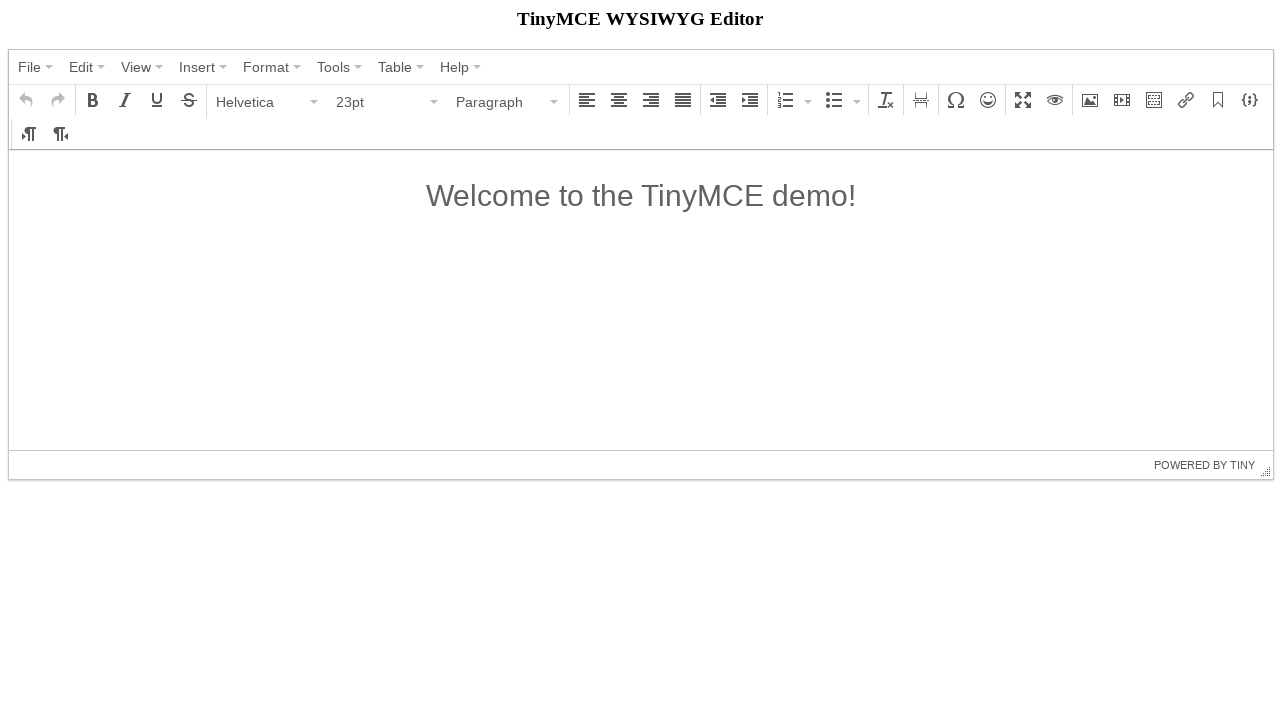

Clicked on File menu at (30, 67) on span:has-text("File")
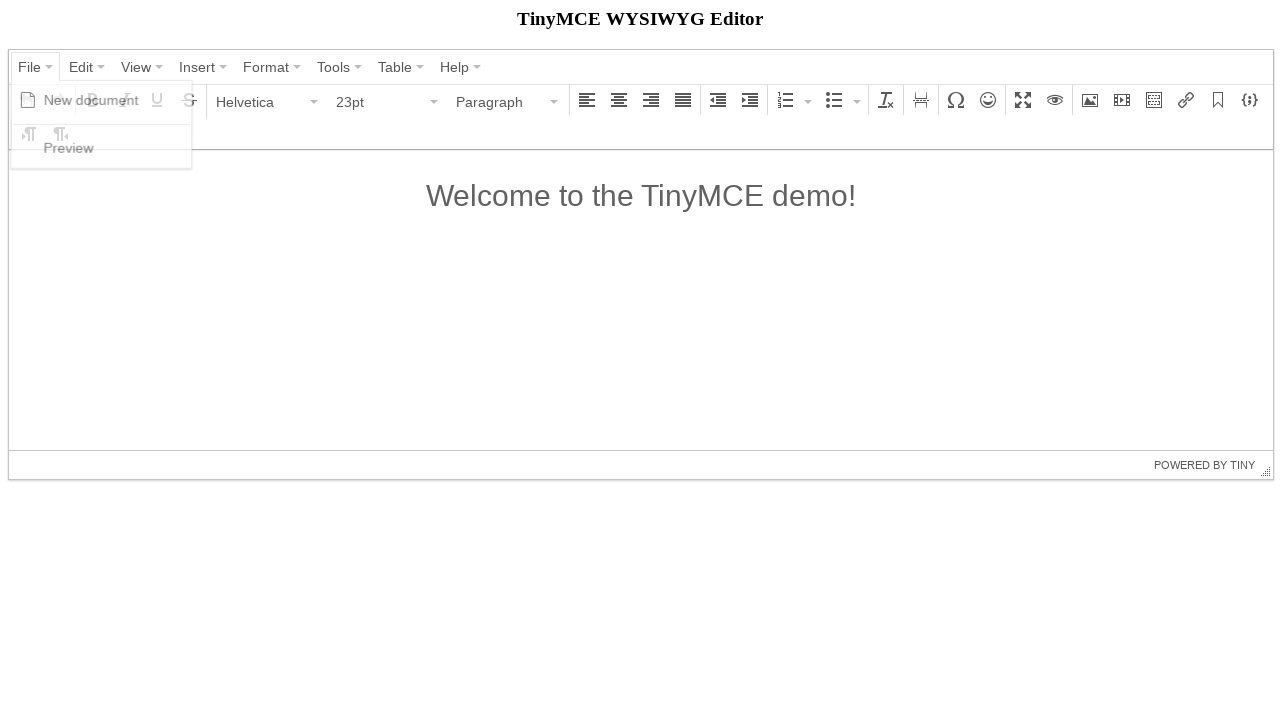

Clicked on New document option at (92, 100) on span:has-text("New document")
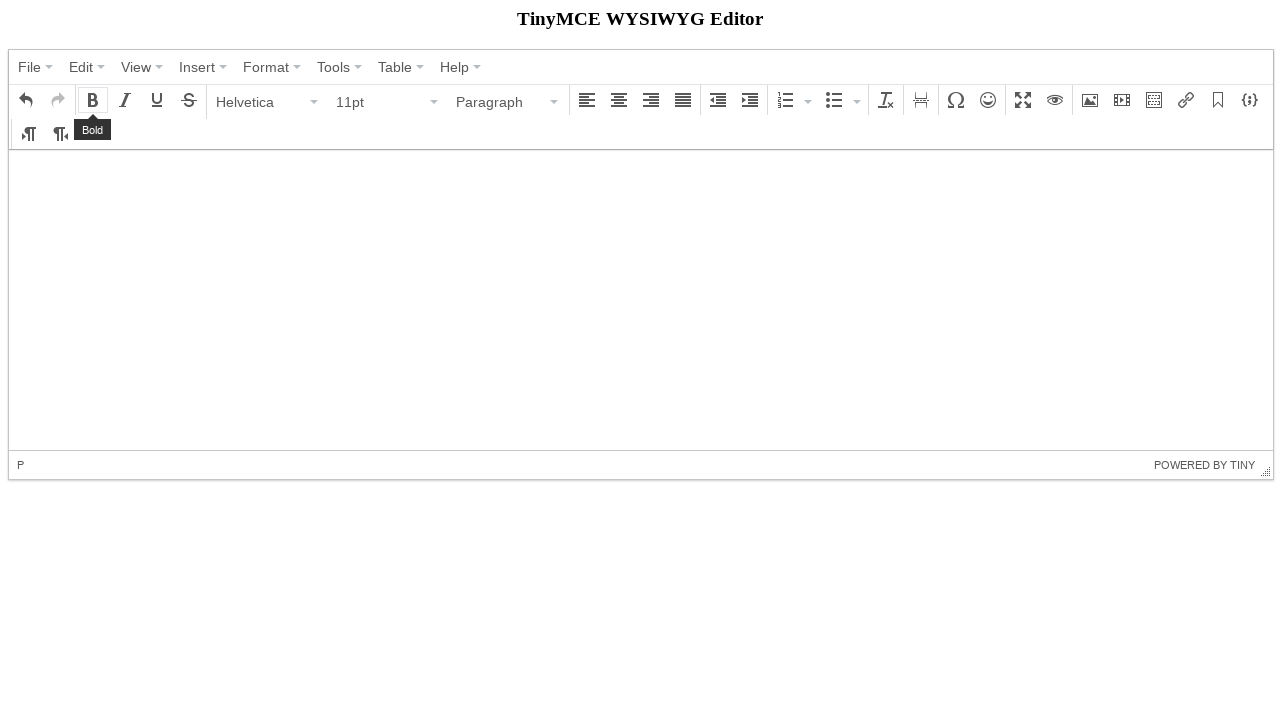

Clicked on Paragraph format dropdown at (501, 102) on span:has-text("Paragraph")
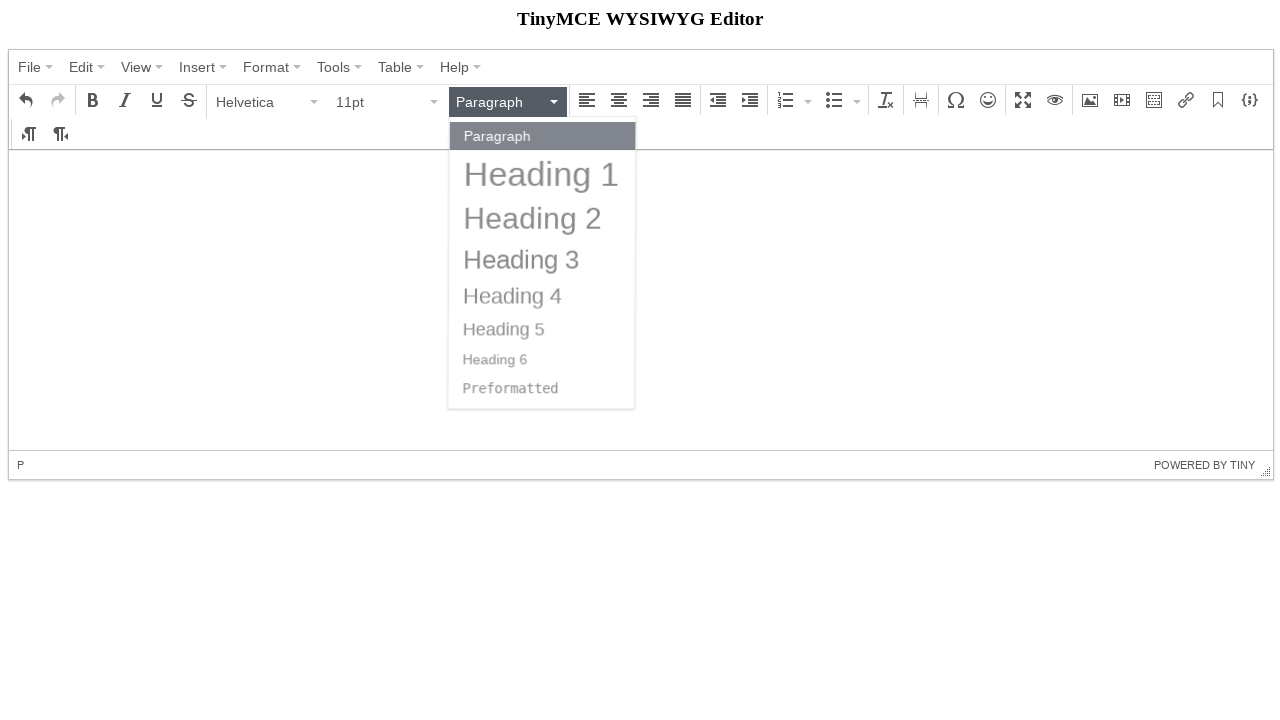

Selected Heading 1 format at (542, 174) on span:has-text("Heading 1")
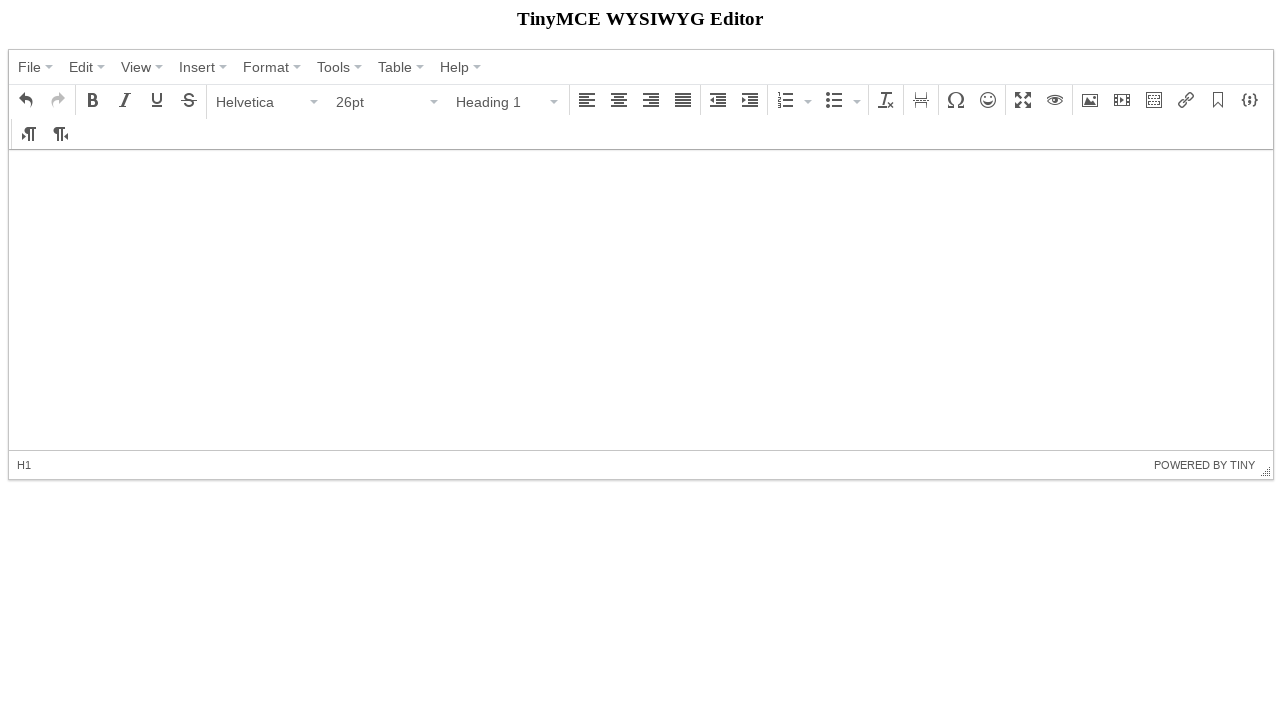

Entered 'SeleniumBase!' text into the TinyMCE editor on iframe >> internal:control=enter-frame >> #tinymce
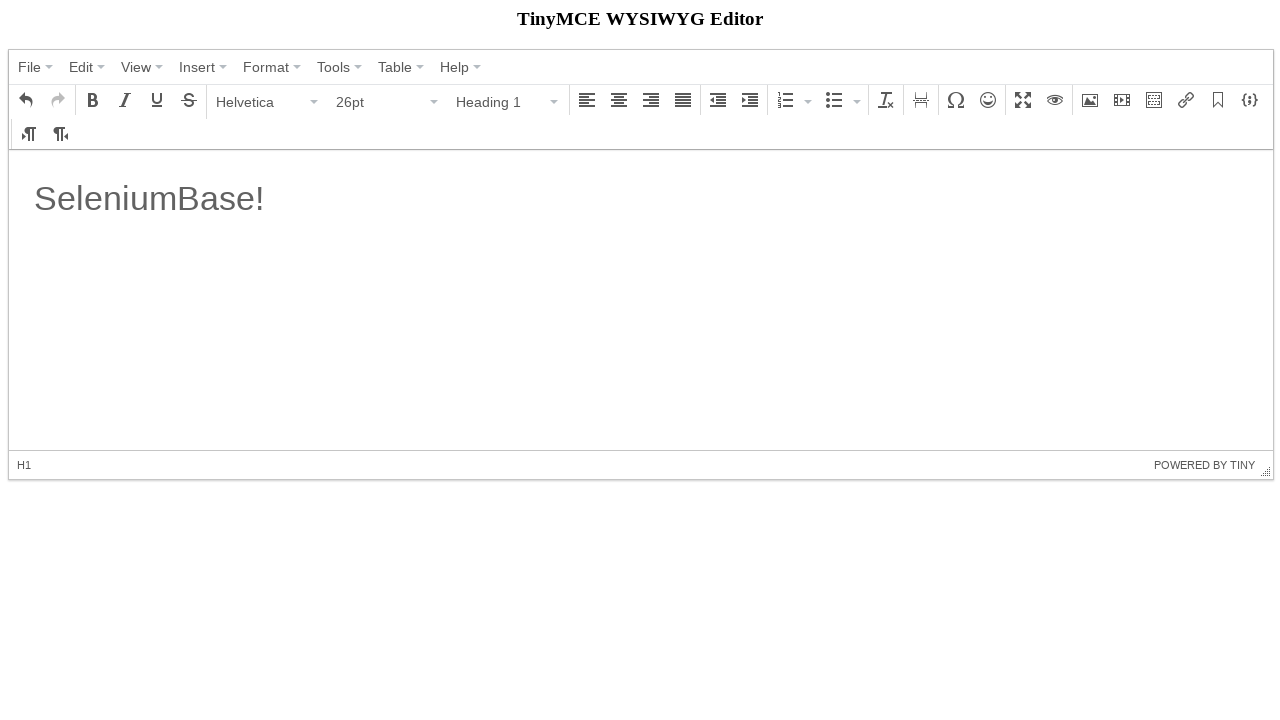

Verified text was successfully entered in editor
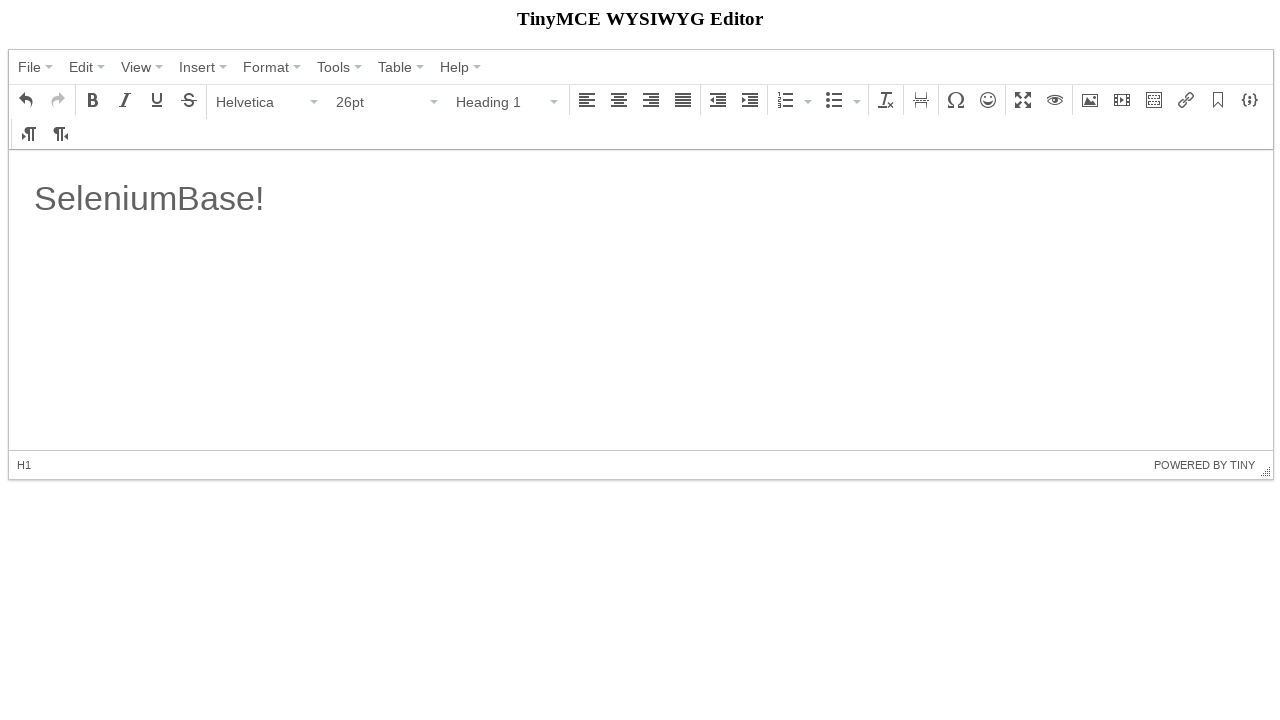

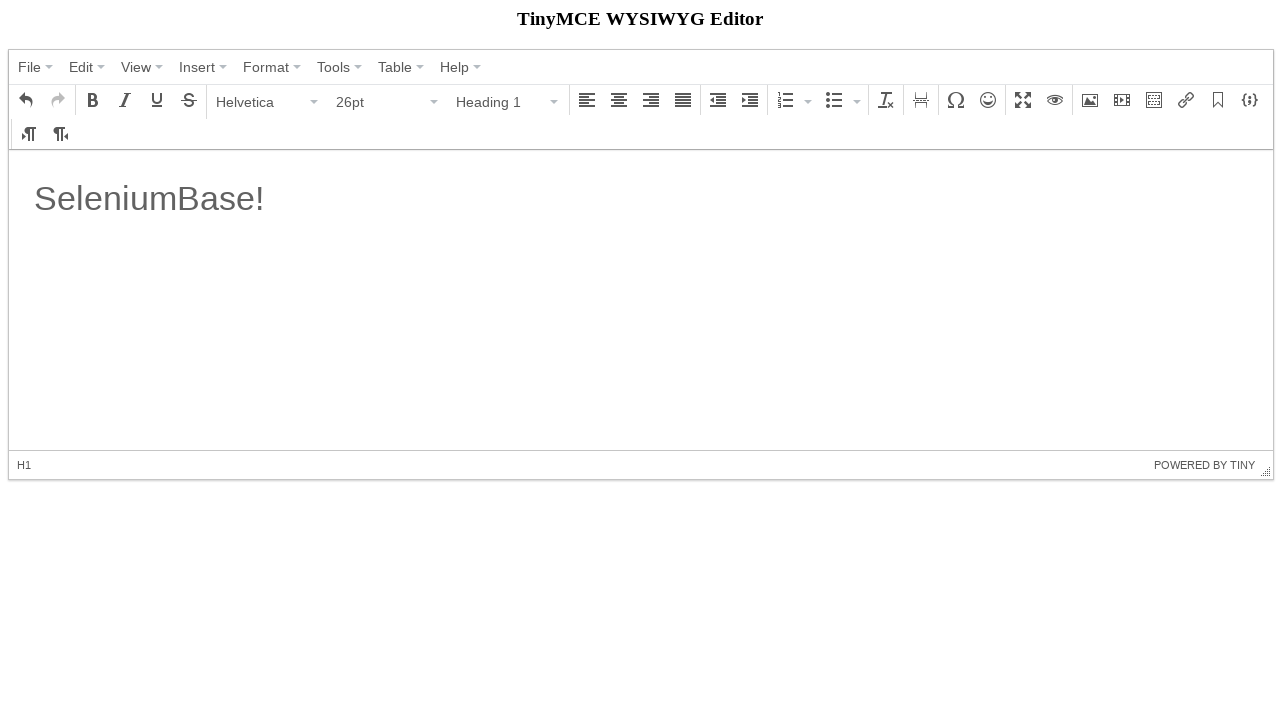